Tests multi-select dropdown functionality by selecting all options in a multi-select element and then deselecting them all

Starting URL: https://www.syntaxprojects.com/basic-select-dropdown-demo.php

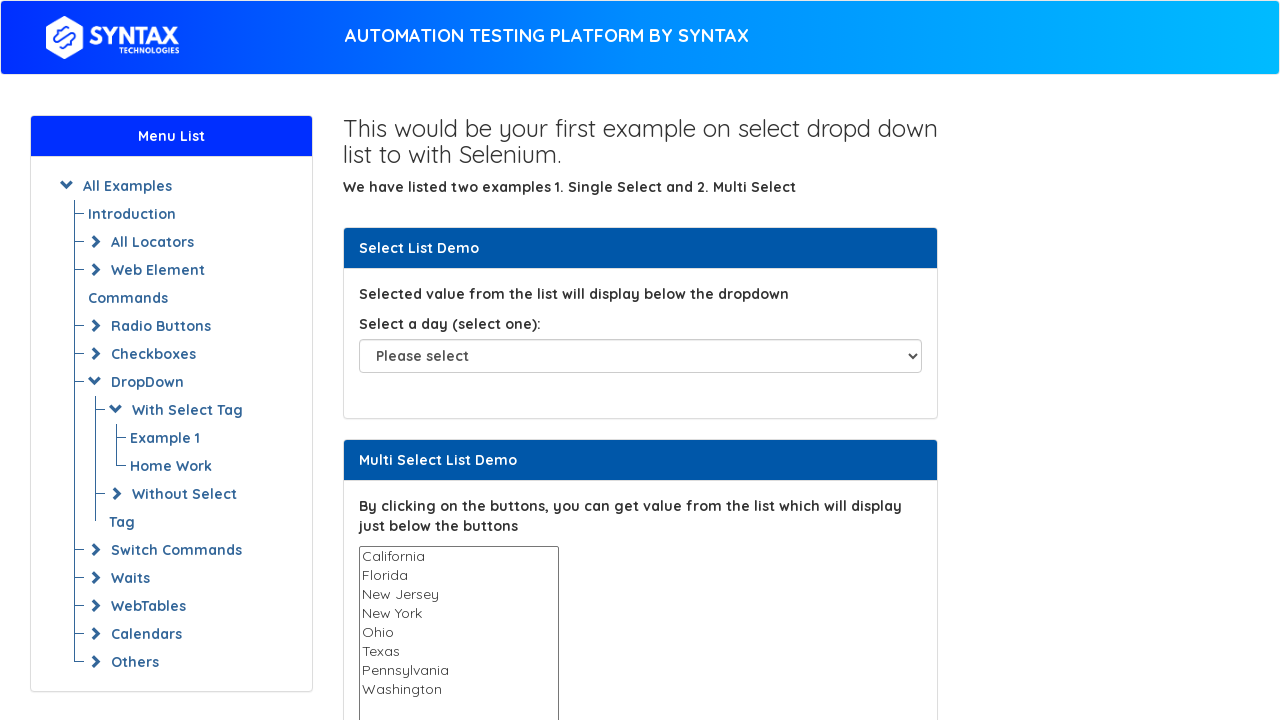

Located multi-select dropdown element with name 'States'
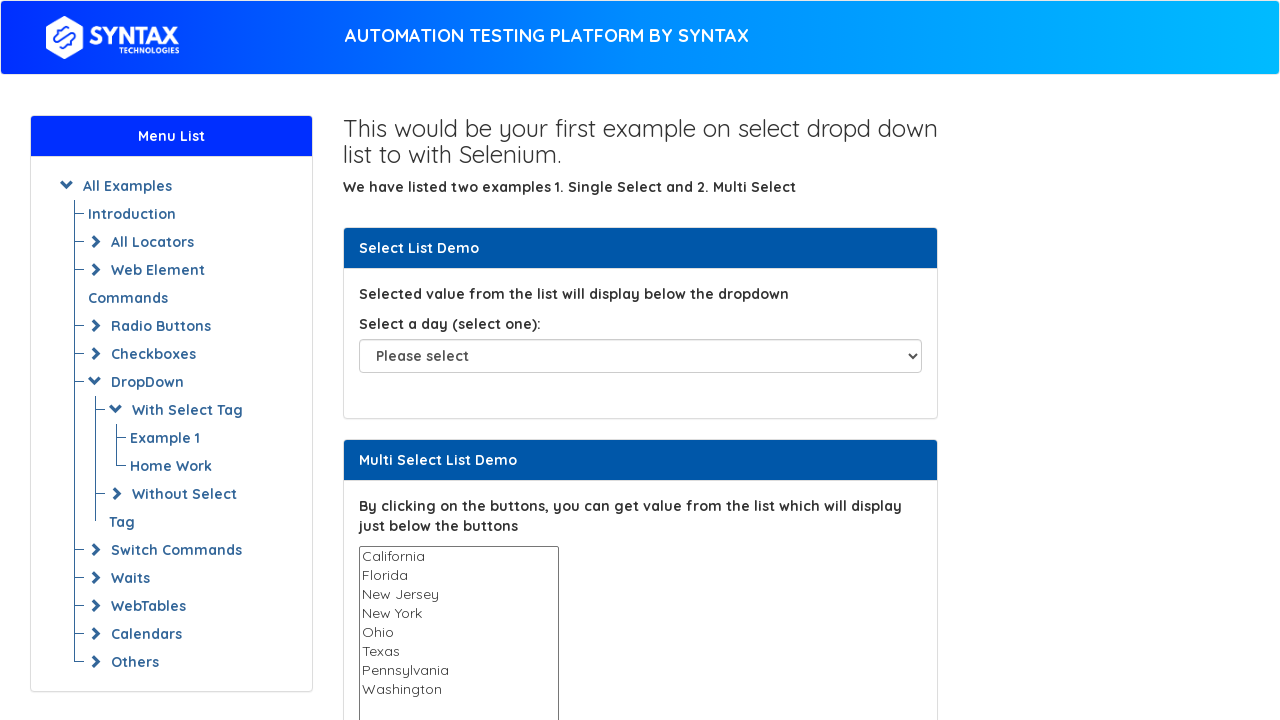

Retrieved all options from the multi-select dropdown
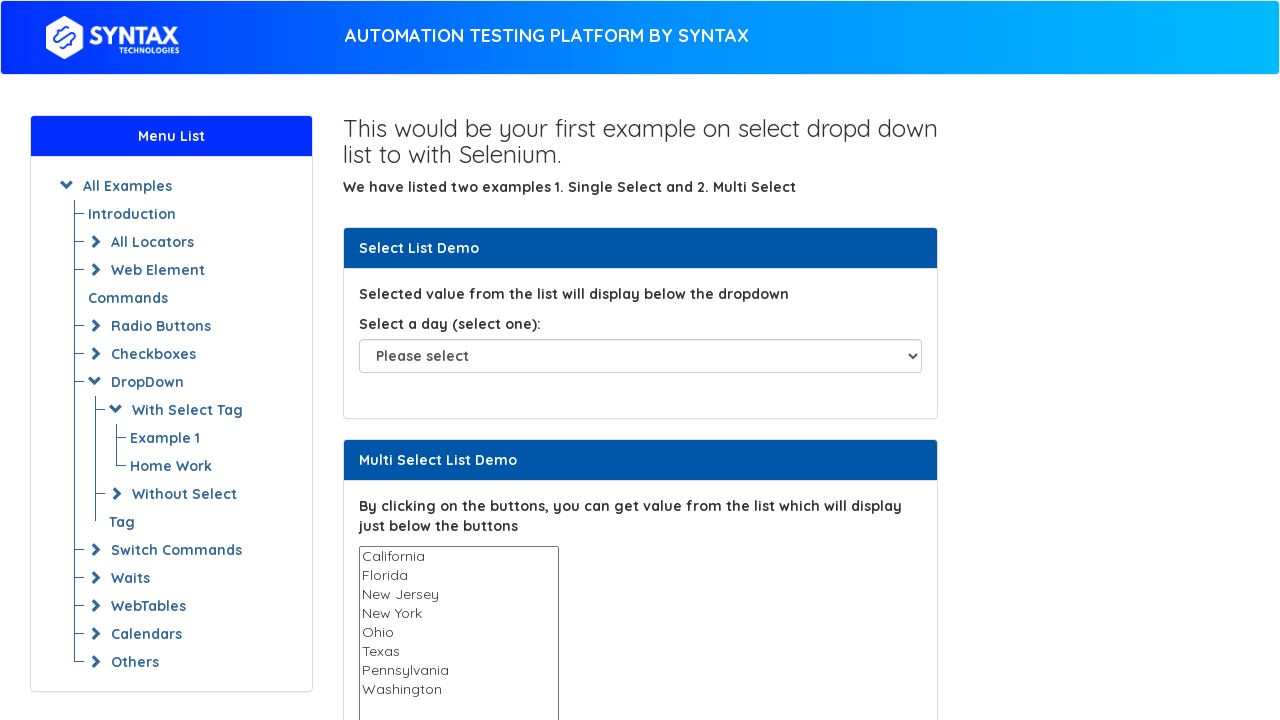

Selected option 'California' from the dropdown on select[name='States']
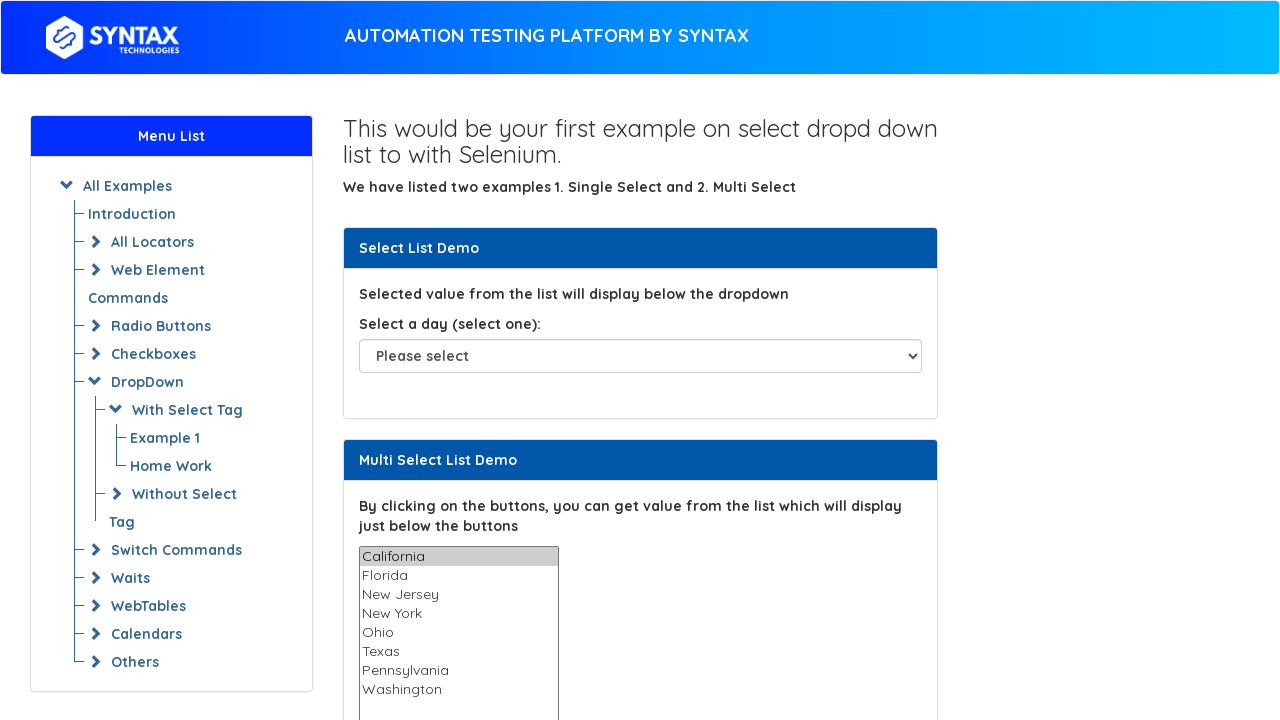

Waited 1 second between selections
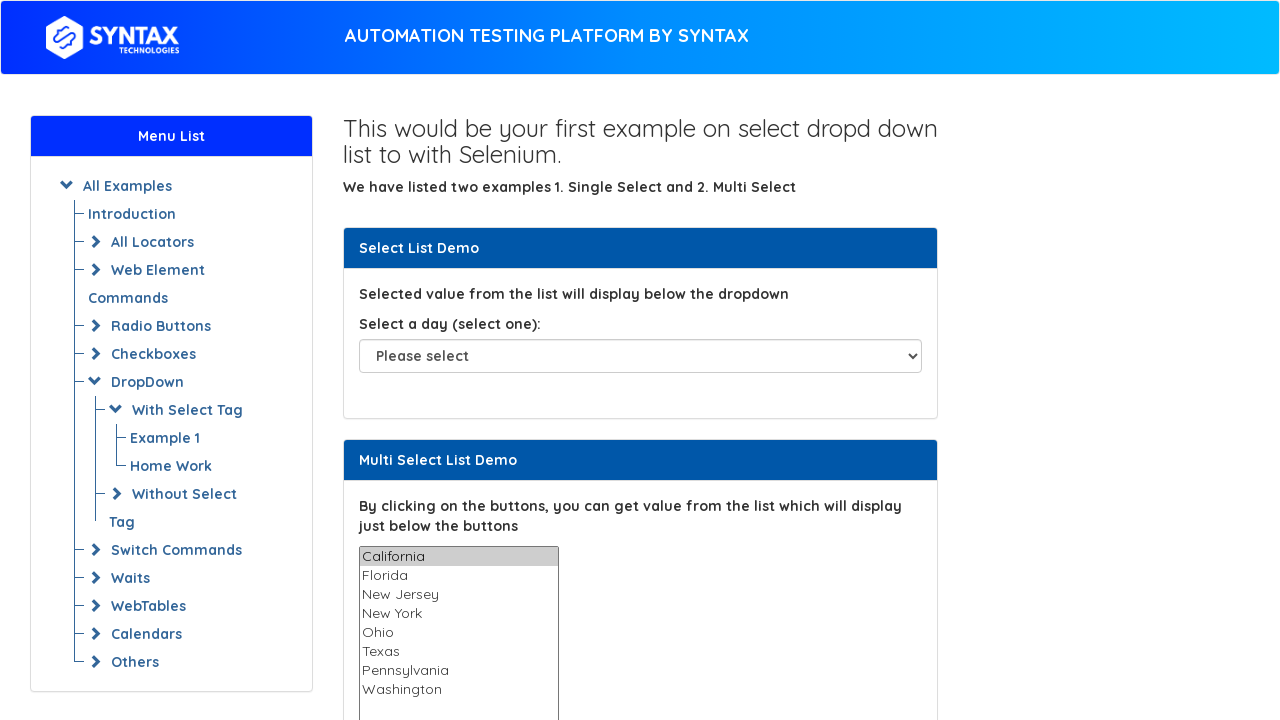

Selected option 'Florida' from the dropdown on select[name='States']
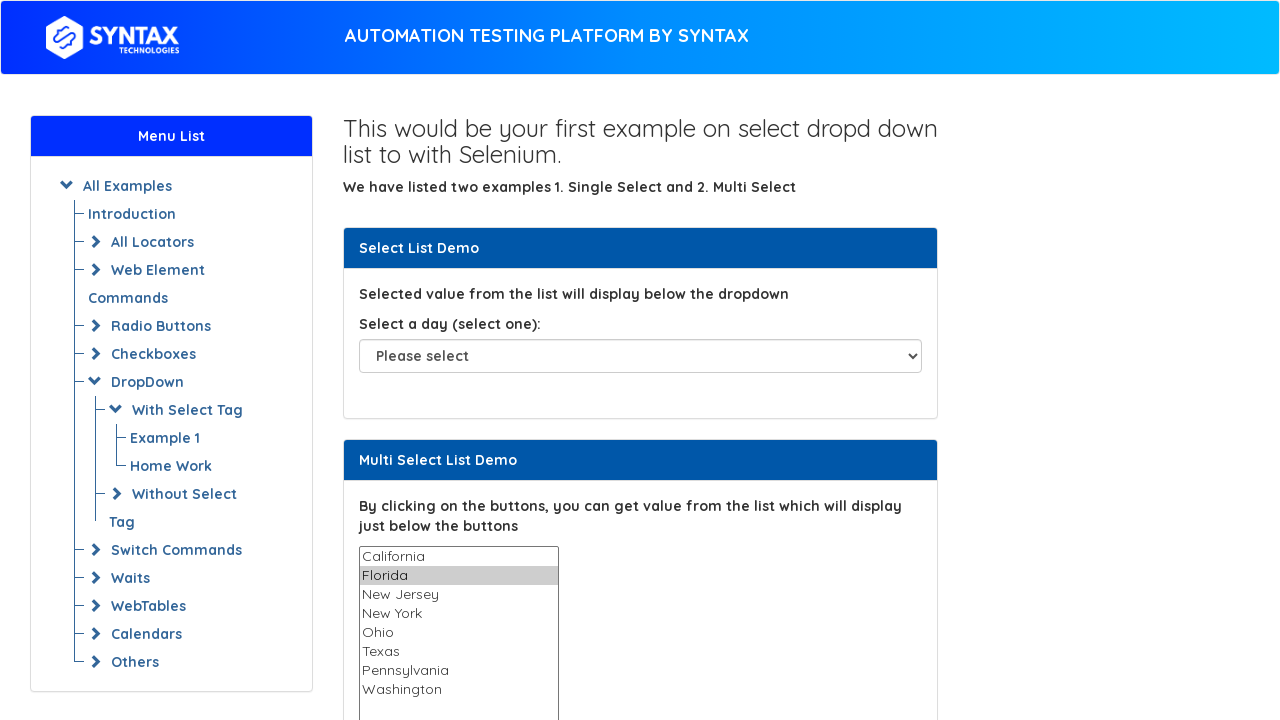

Waited 1 second between selections
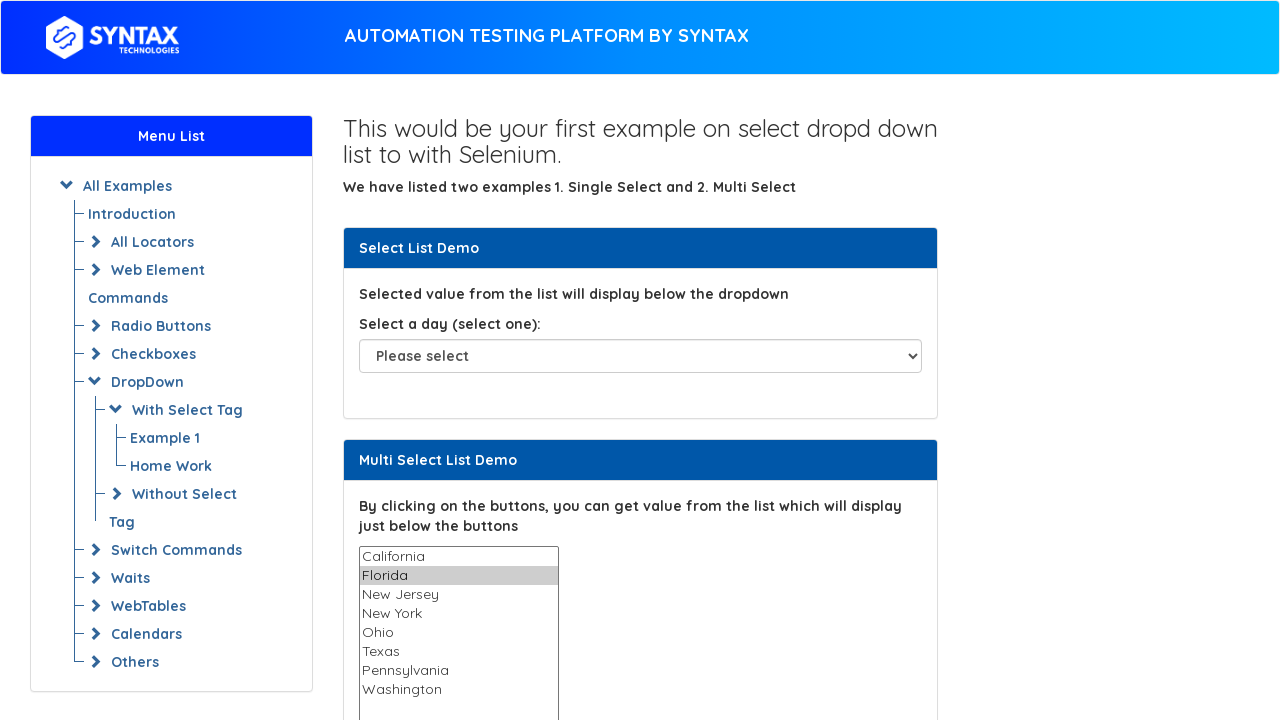

Selected option 'New Jersey' from the dropdown on select[name='States']
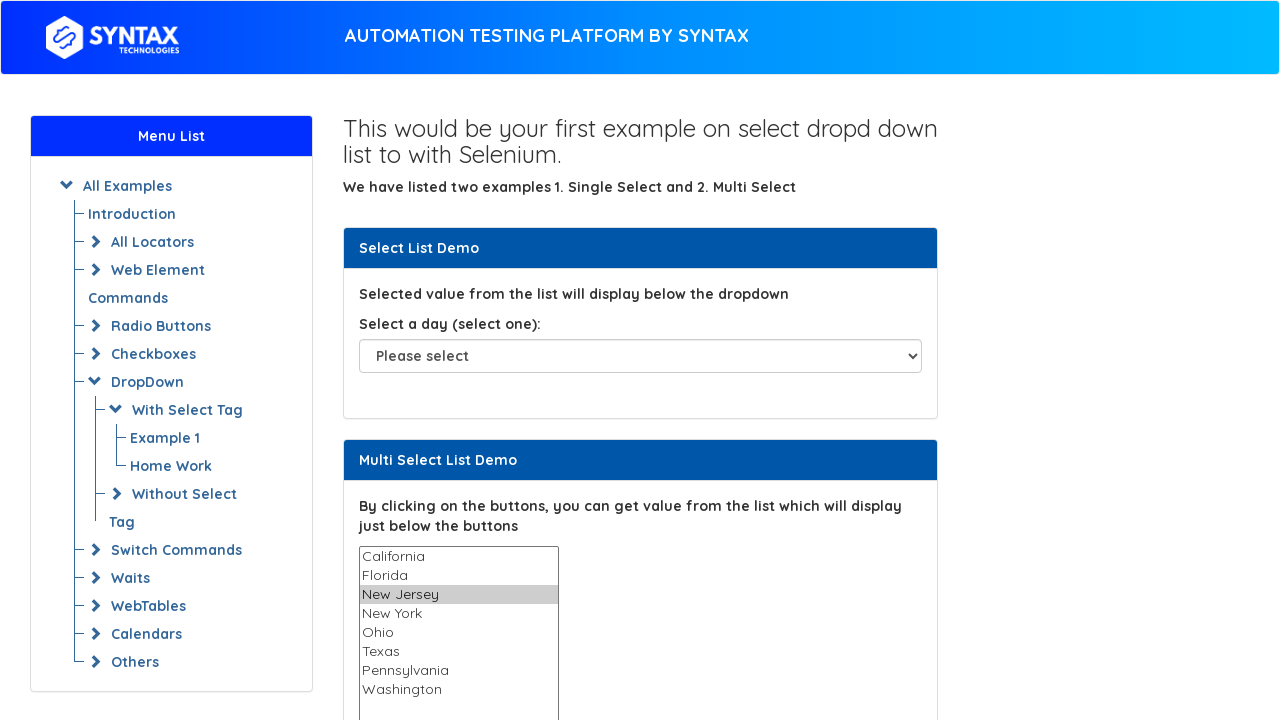

Waited 1 second between selections
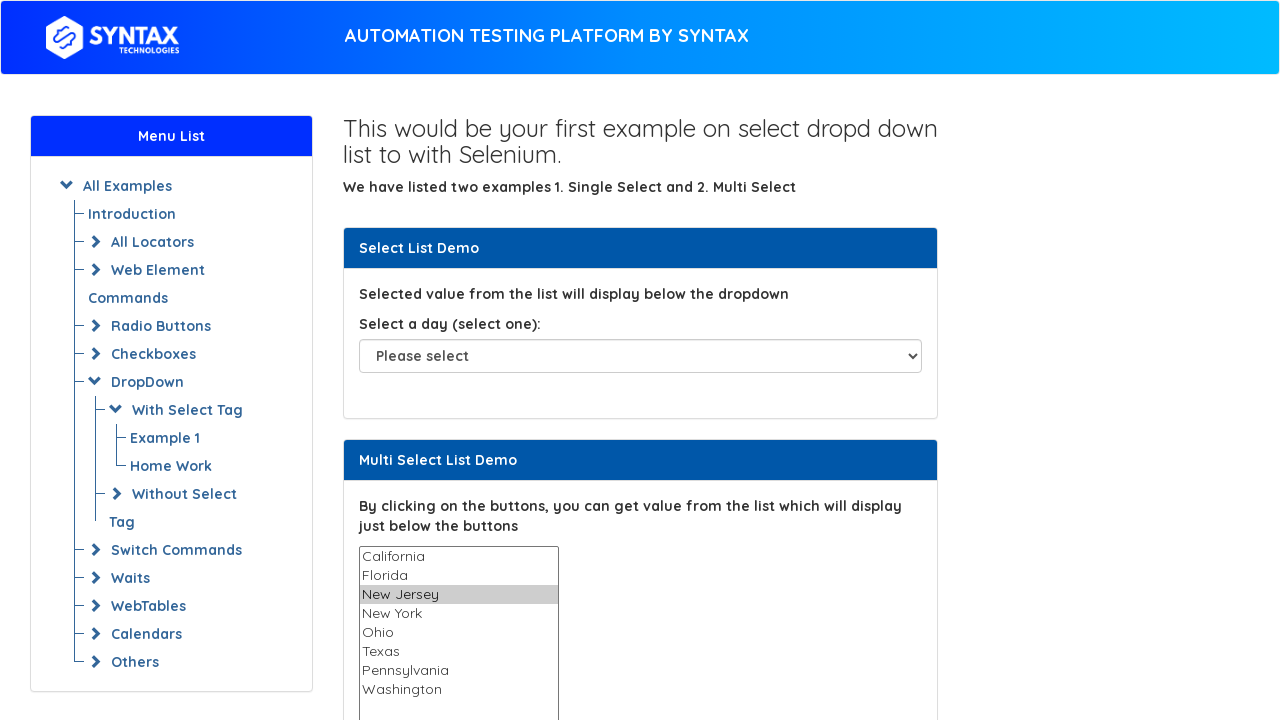

Selected option 'New York' from the dropdown on select[name='States']
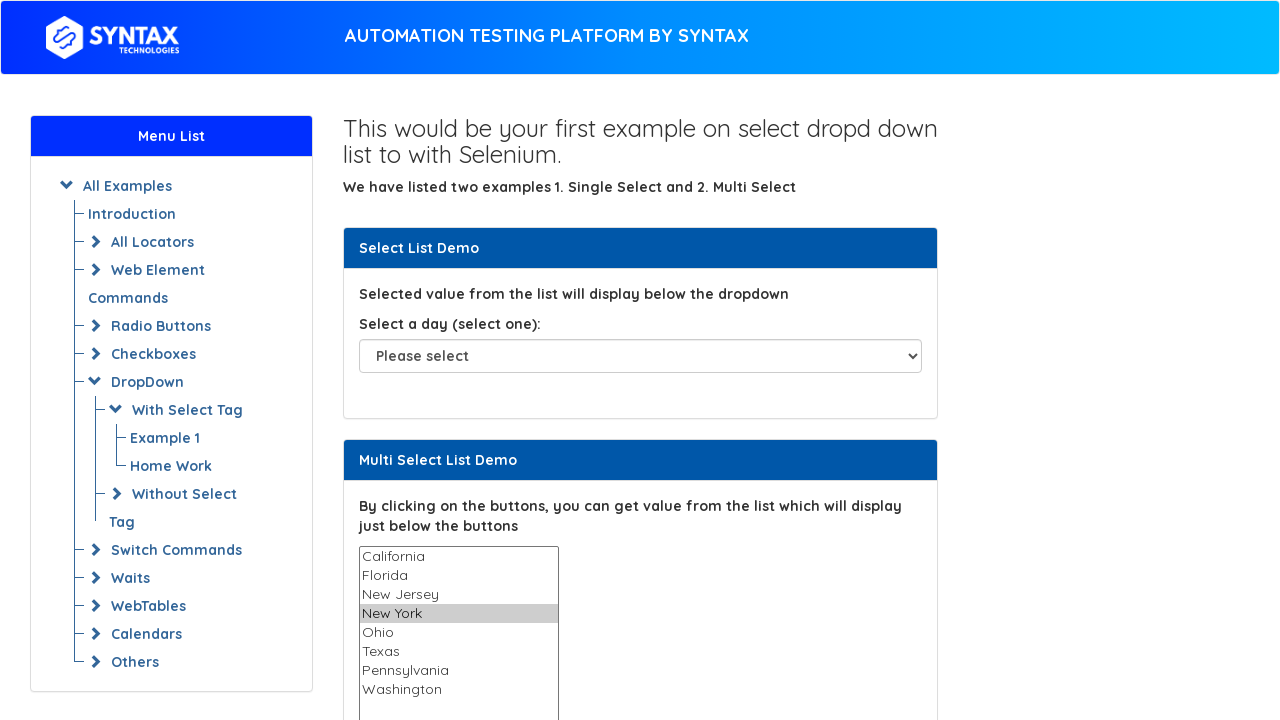

Waited 1 second between selections
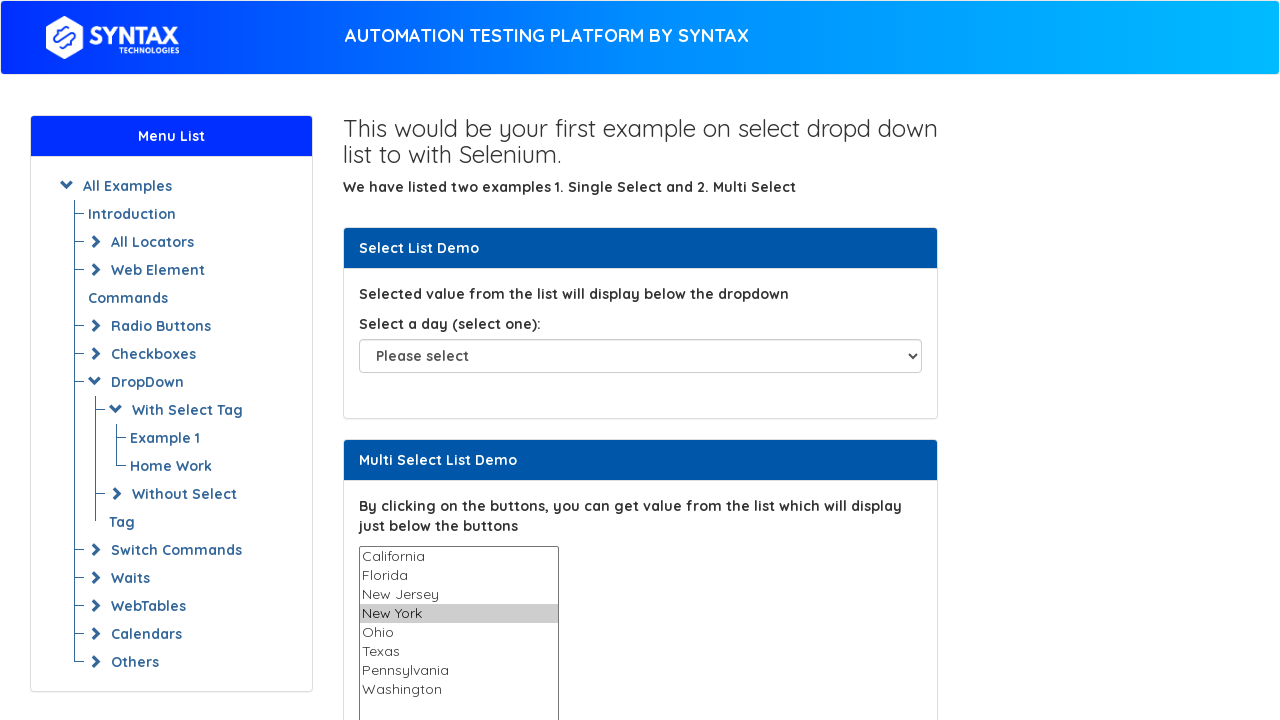

Selected option 'Ohio' from the dropdown on select[name='States']
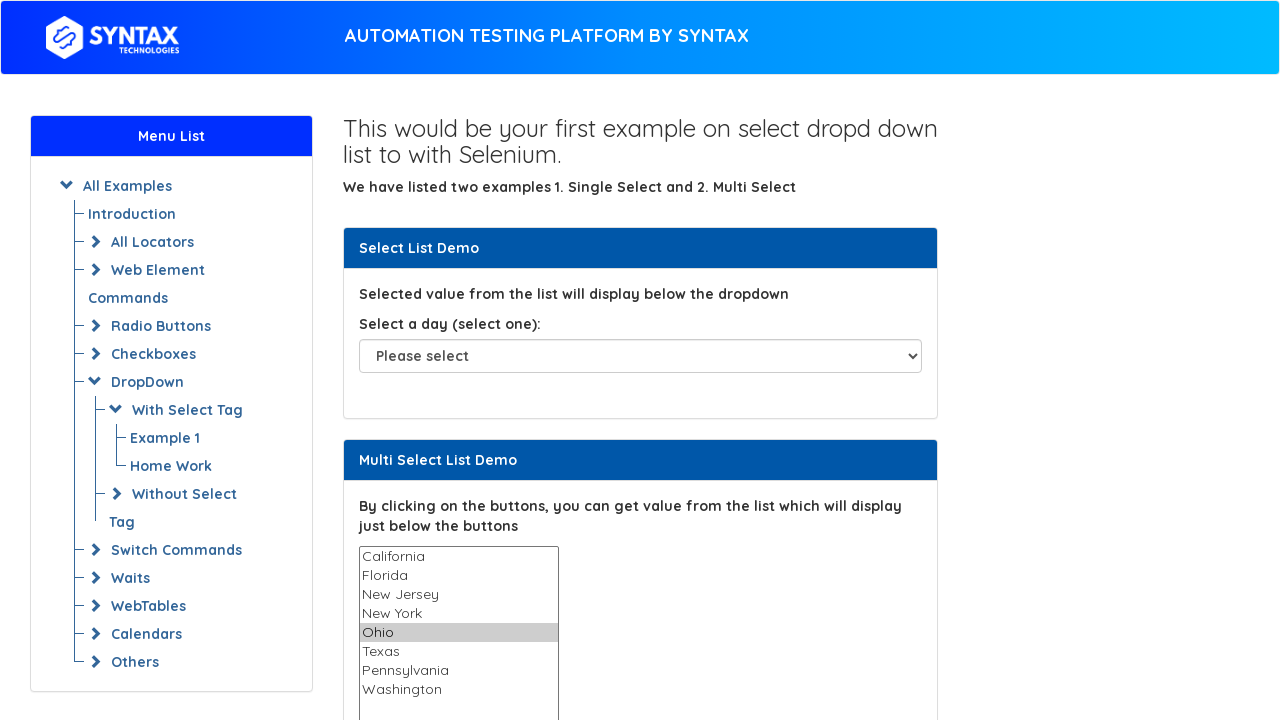

Waited 1 second between selections
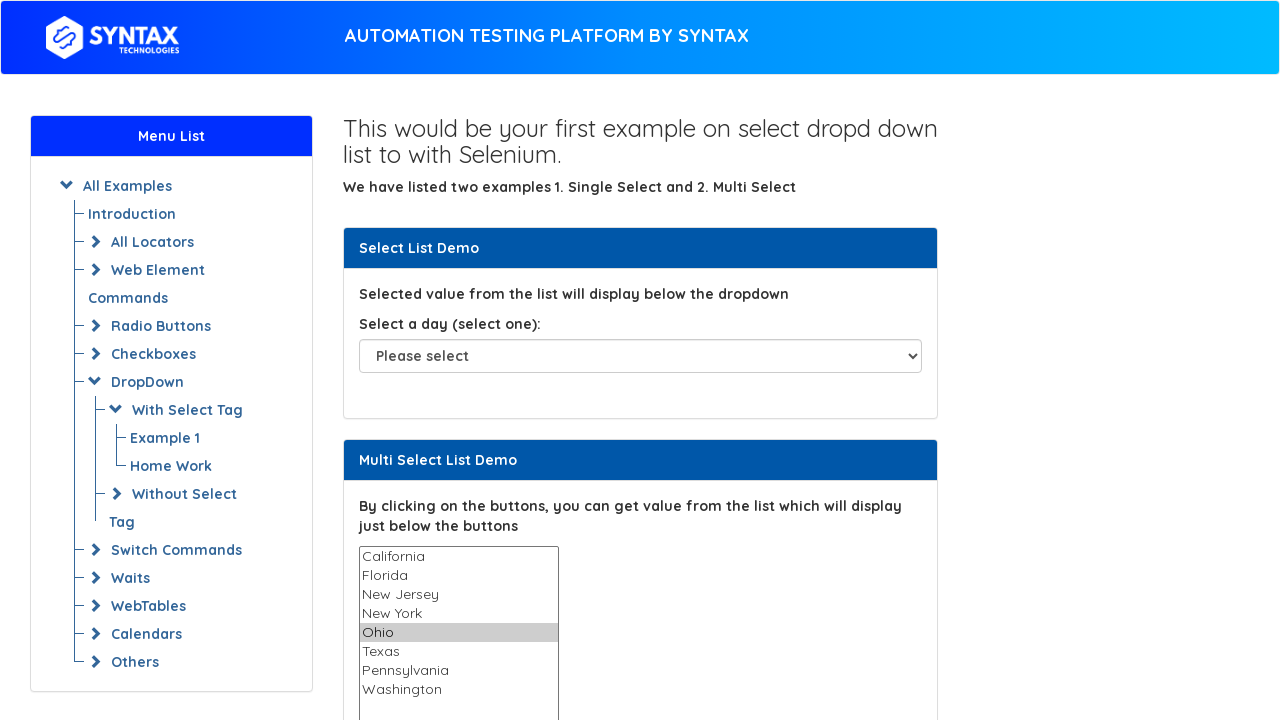

Selected option 'Texas' from the dropdown on select[name='States']
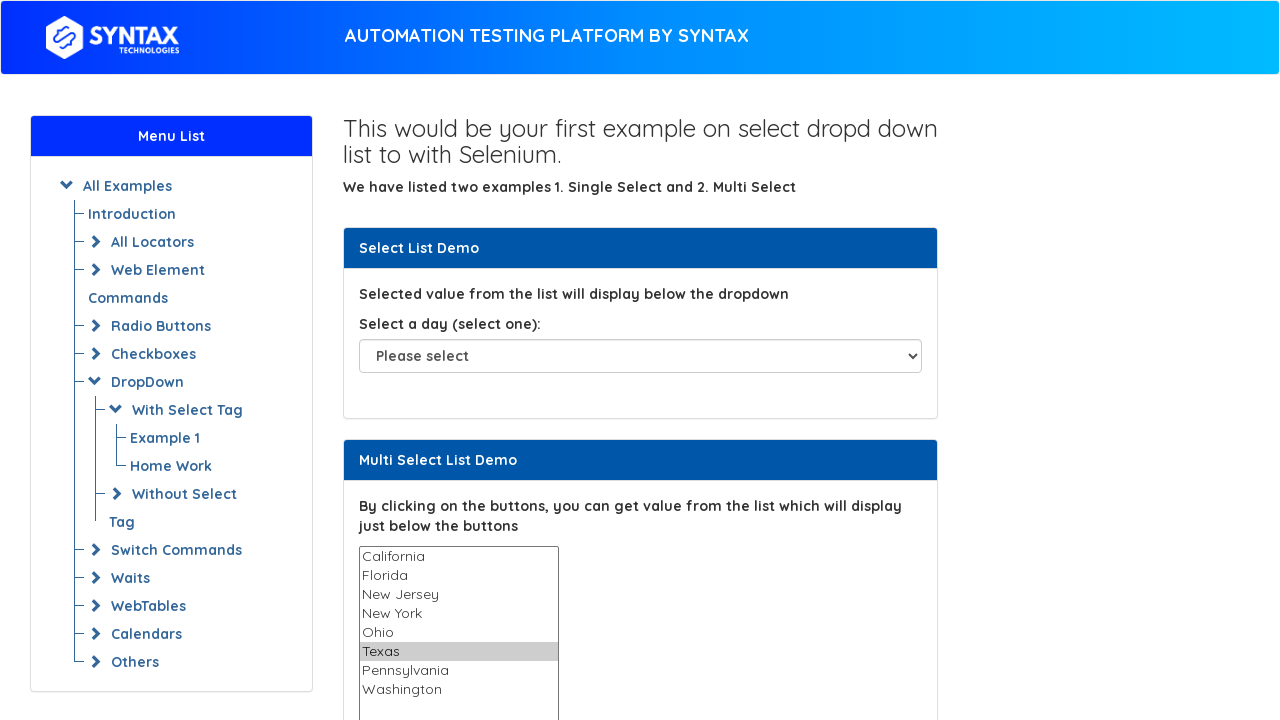

Waited 1 second between selections
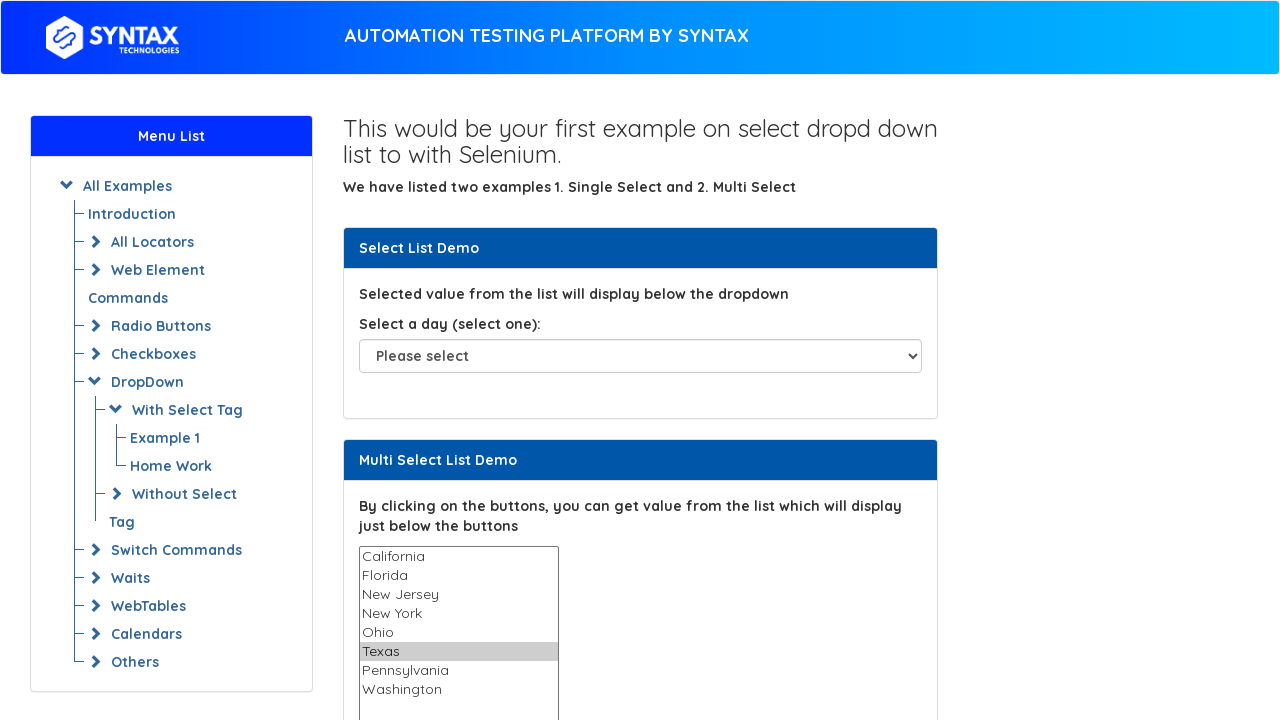

Selected option 'Pennsylvania' from the dropdown on select[name='States']
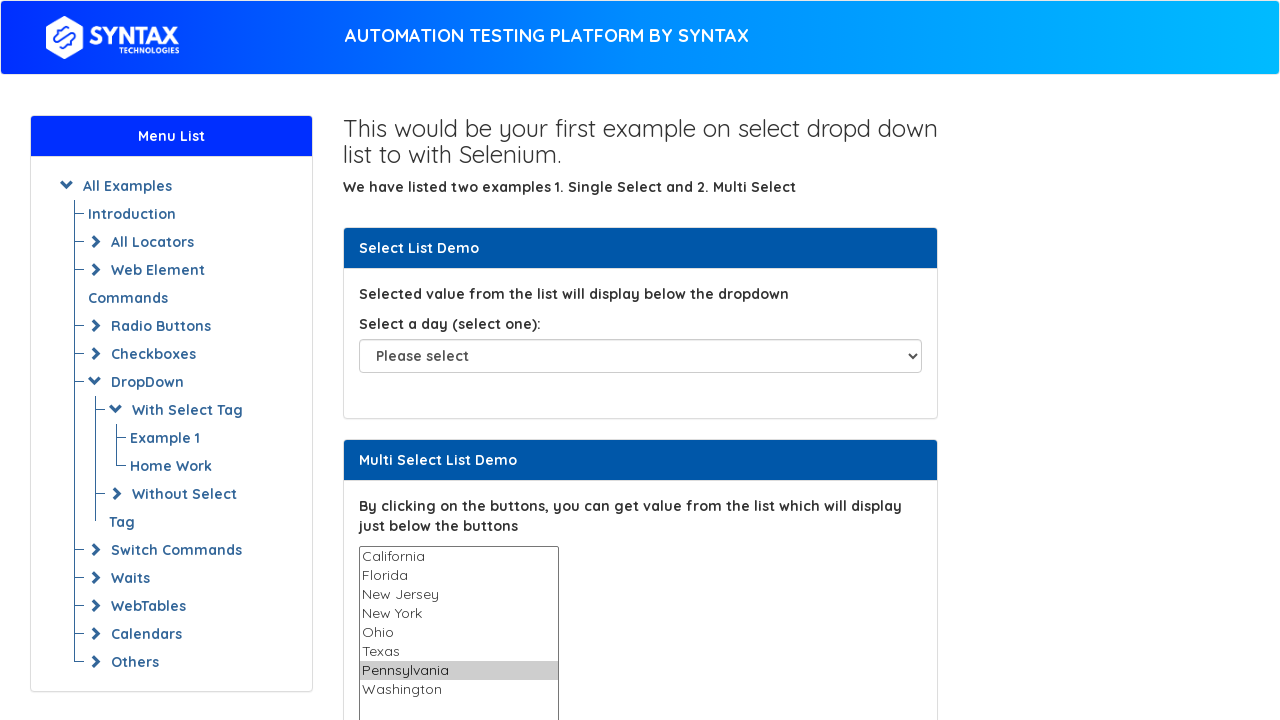

Waited 1 second between selections
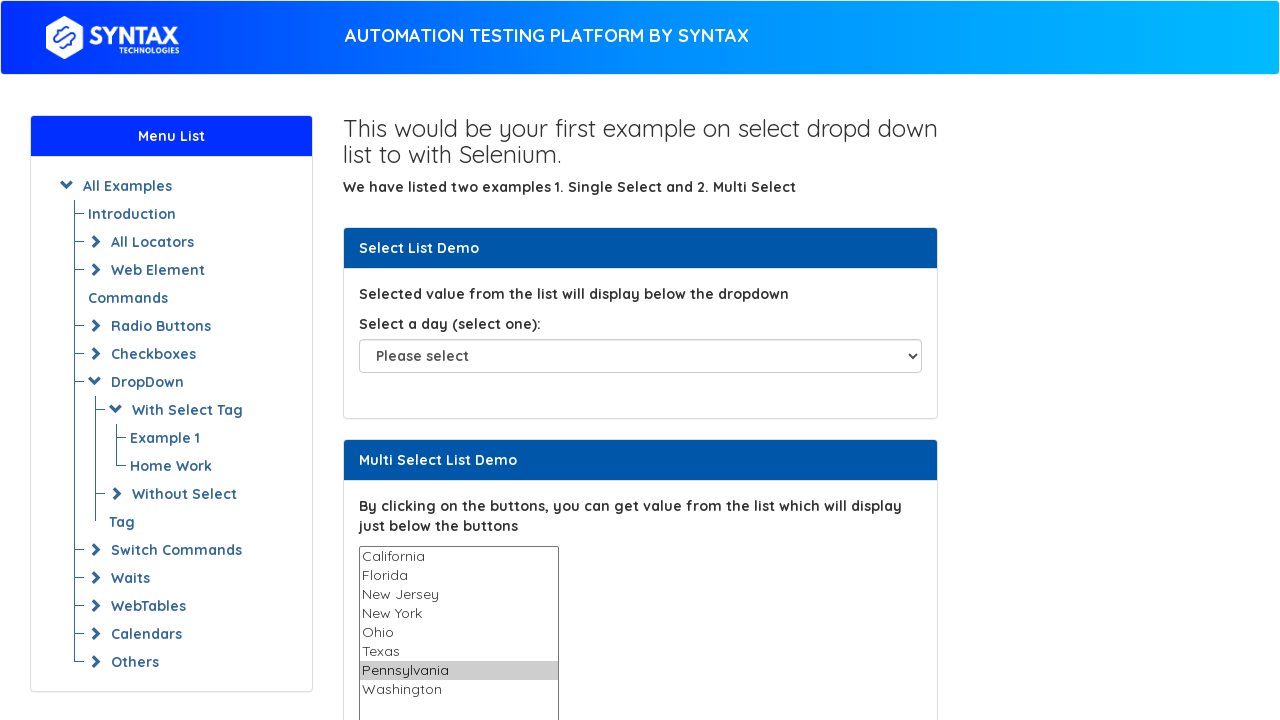

Selected option 'Washington' from the dropdown on select[name='States']
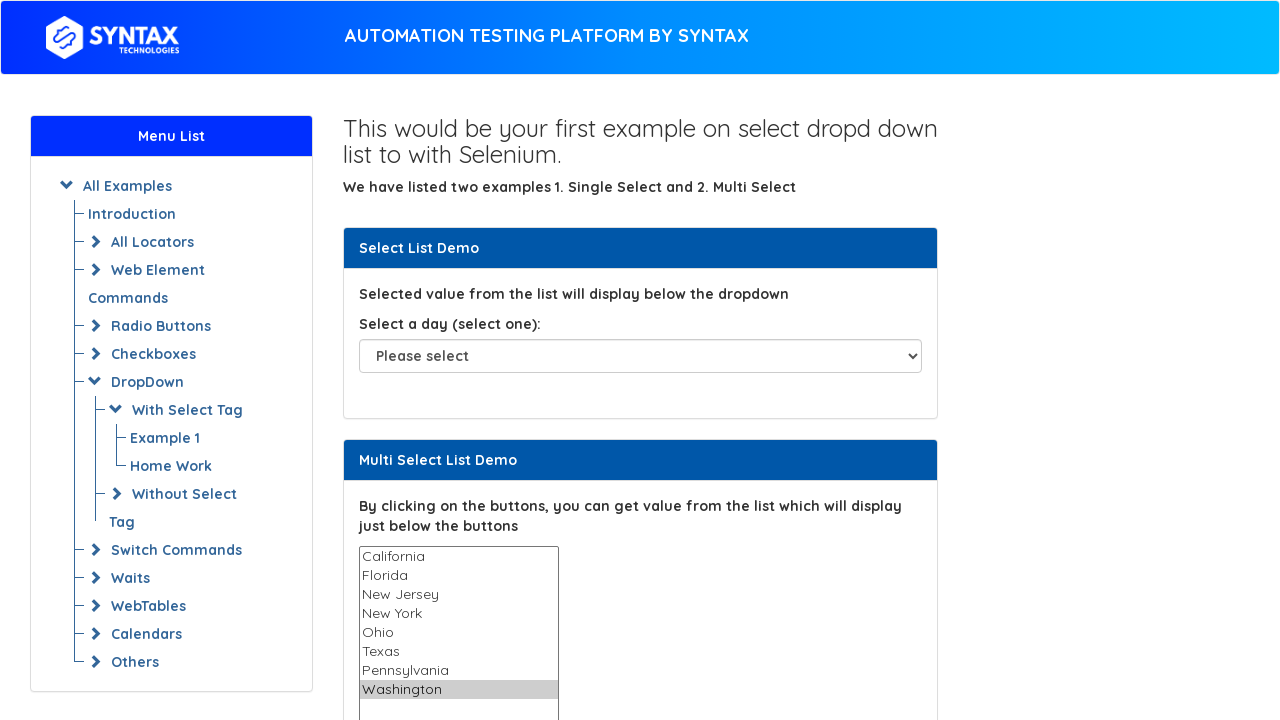

Waited 1 second between selections
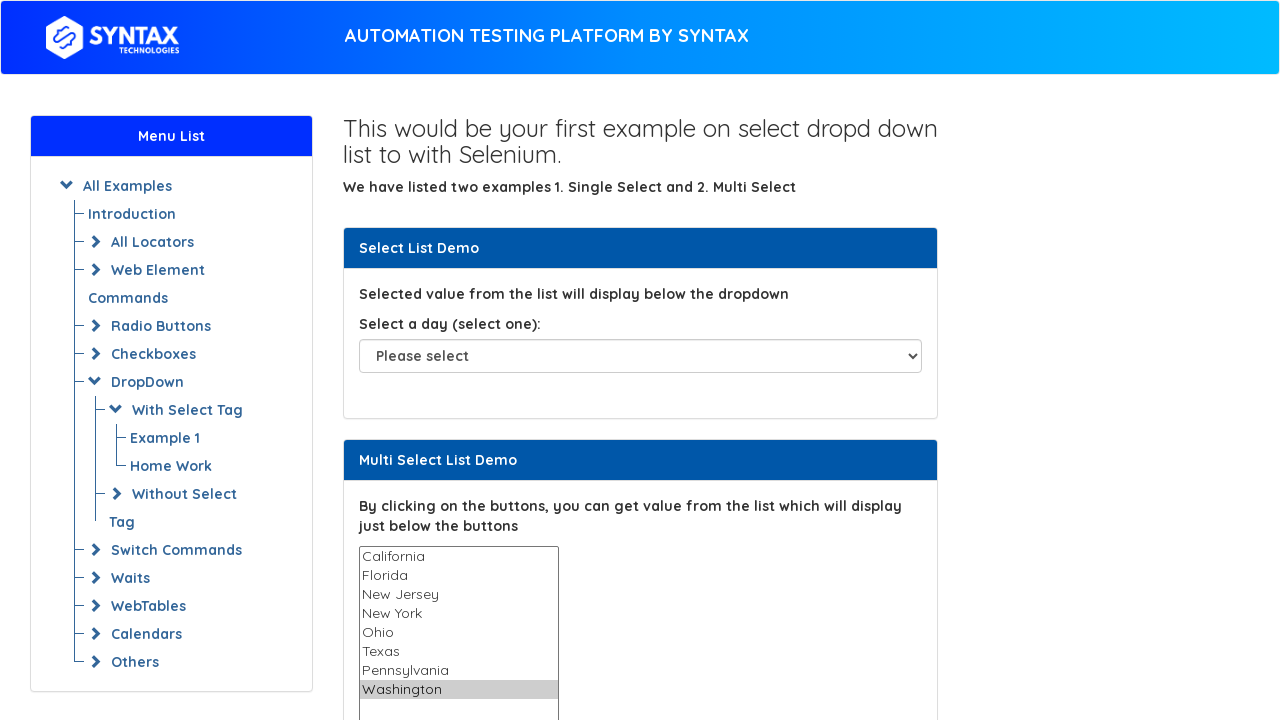

Deselected all options in the multi-select dropdown using JavaScript
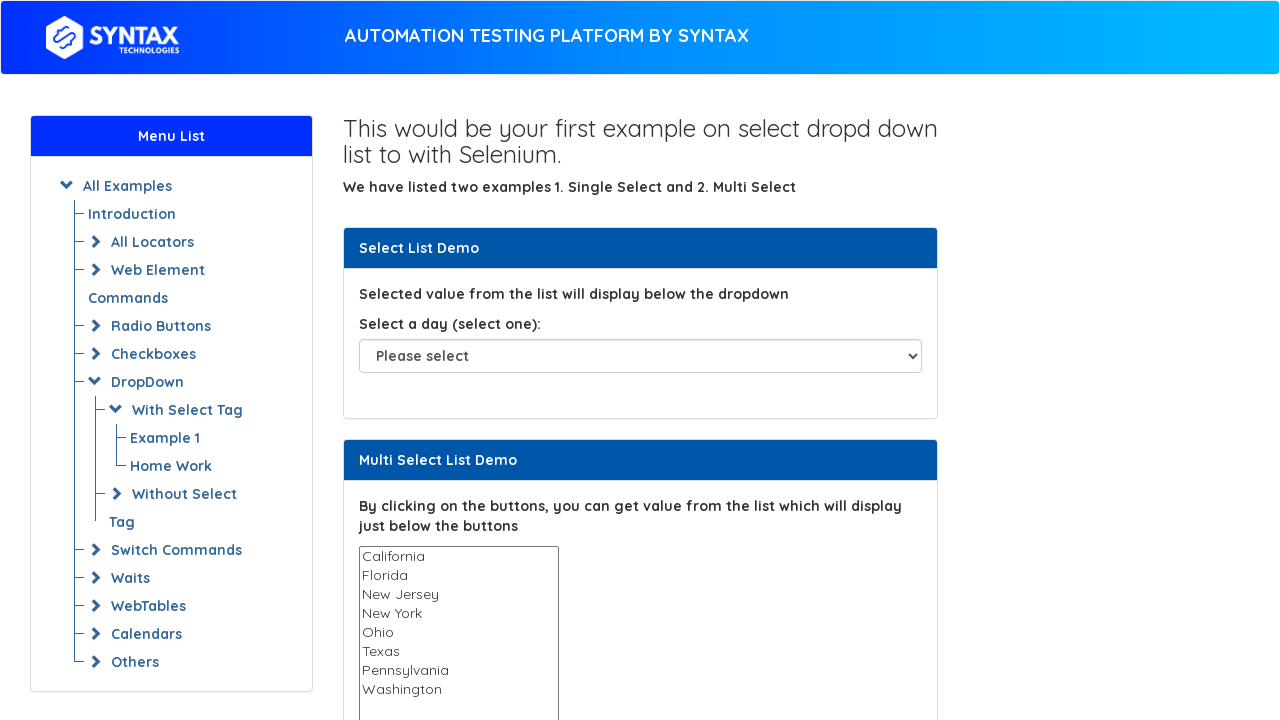

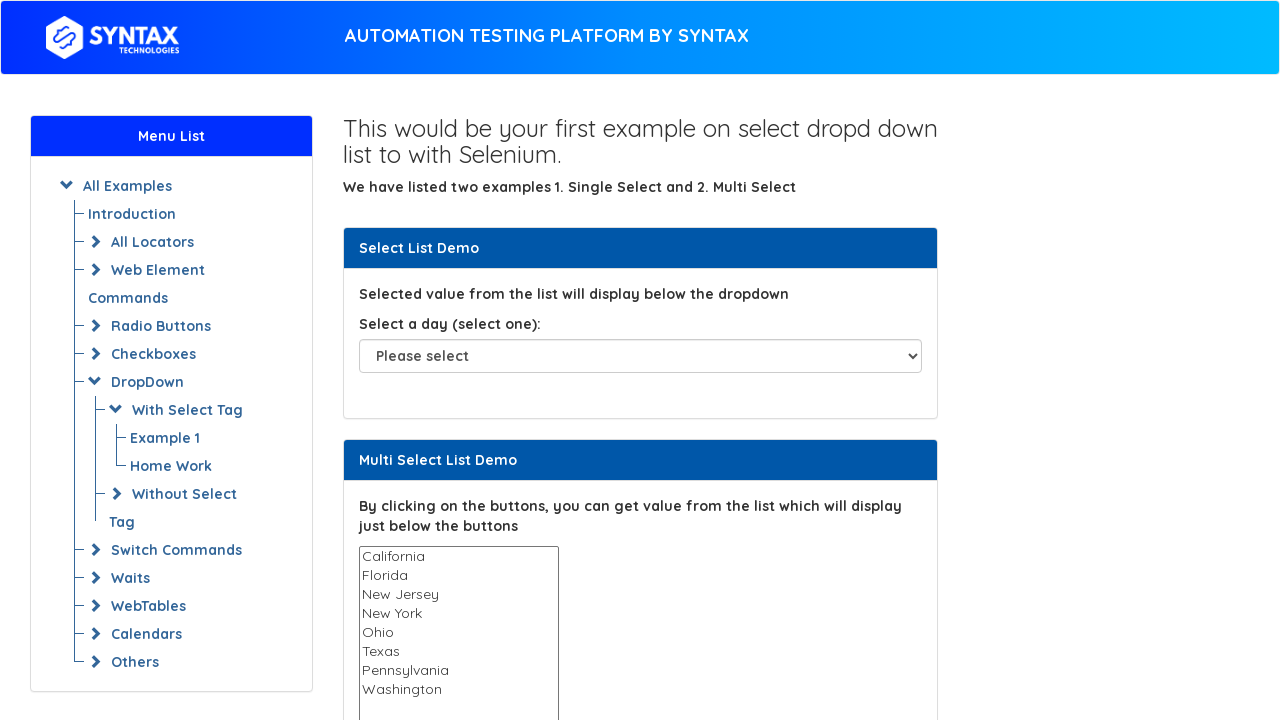